Tests a text box form by filling in name, email, and address fields, then submitting the form

Starting URL: https://demoqa.com/text-box

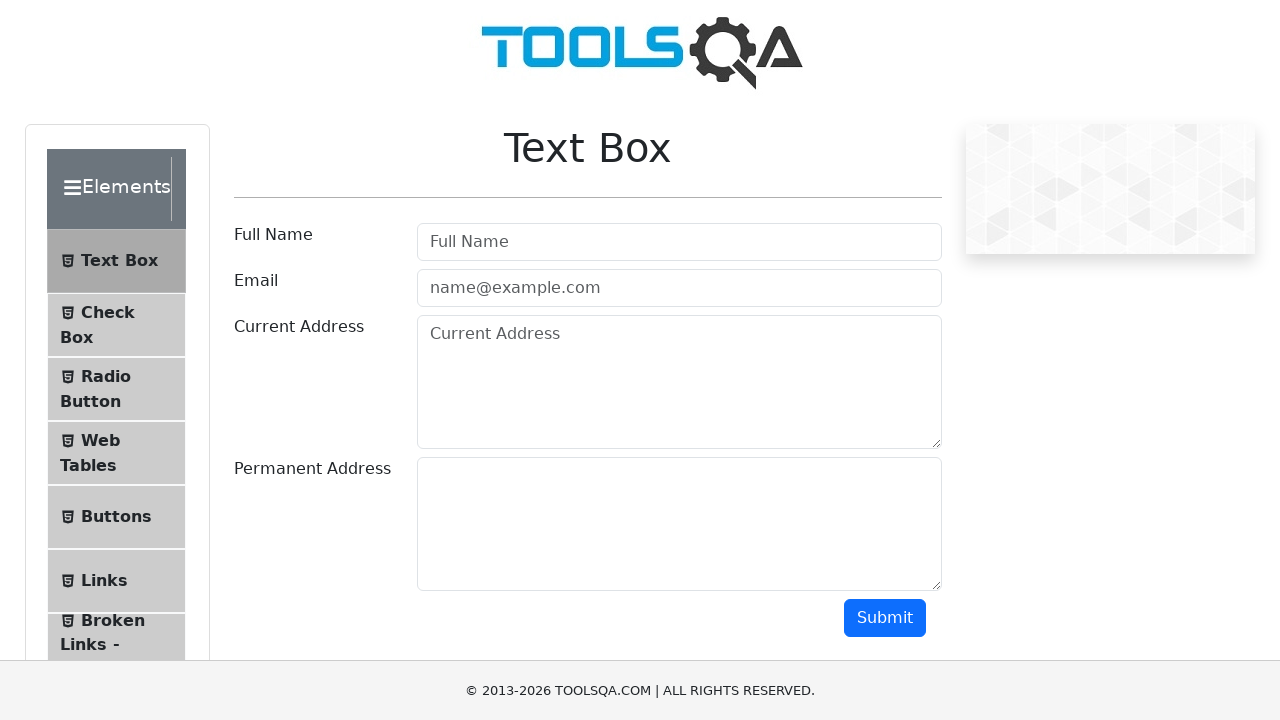

Filled in name field with 'John Smith' on #userName
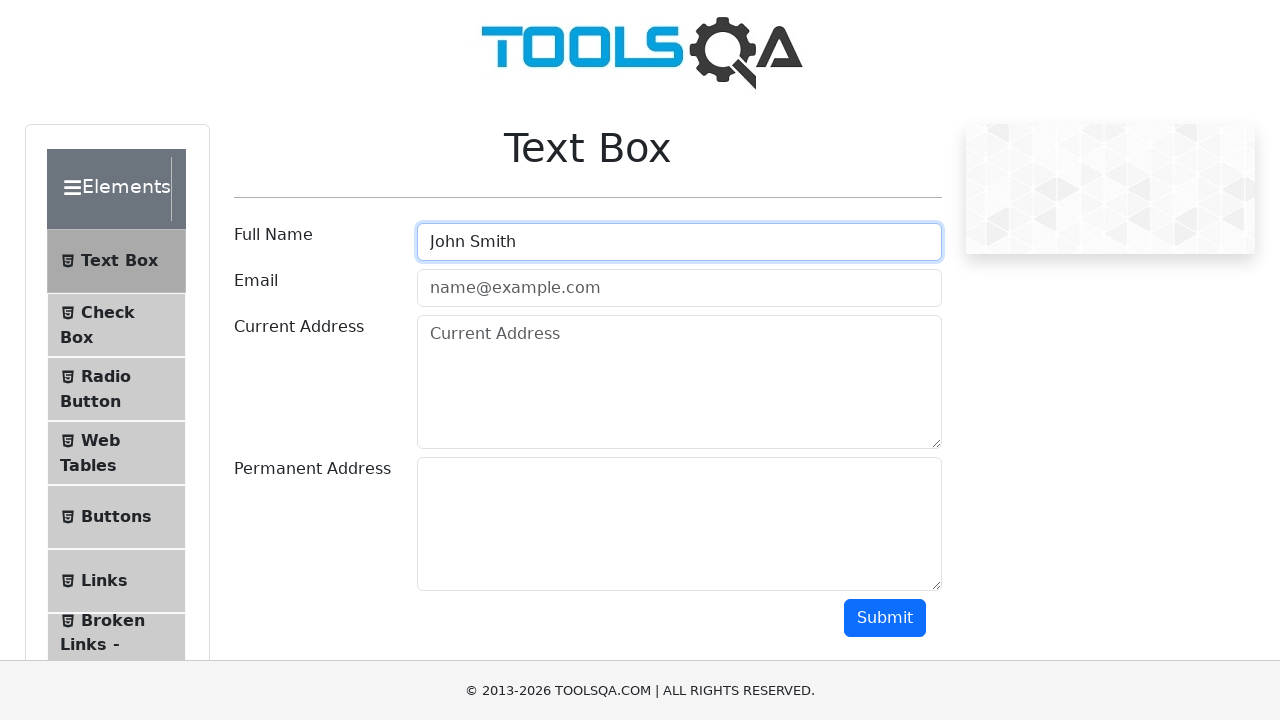

Filled in email field with 'john.smith@example.com' on #userEmail
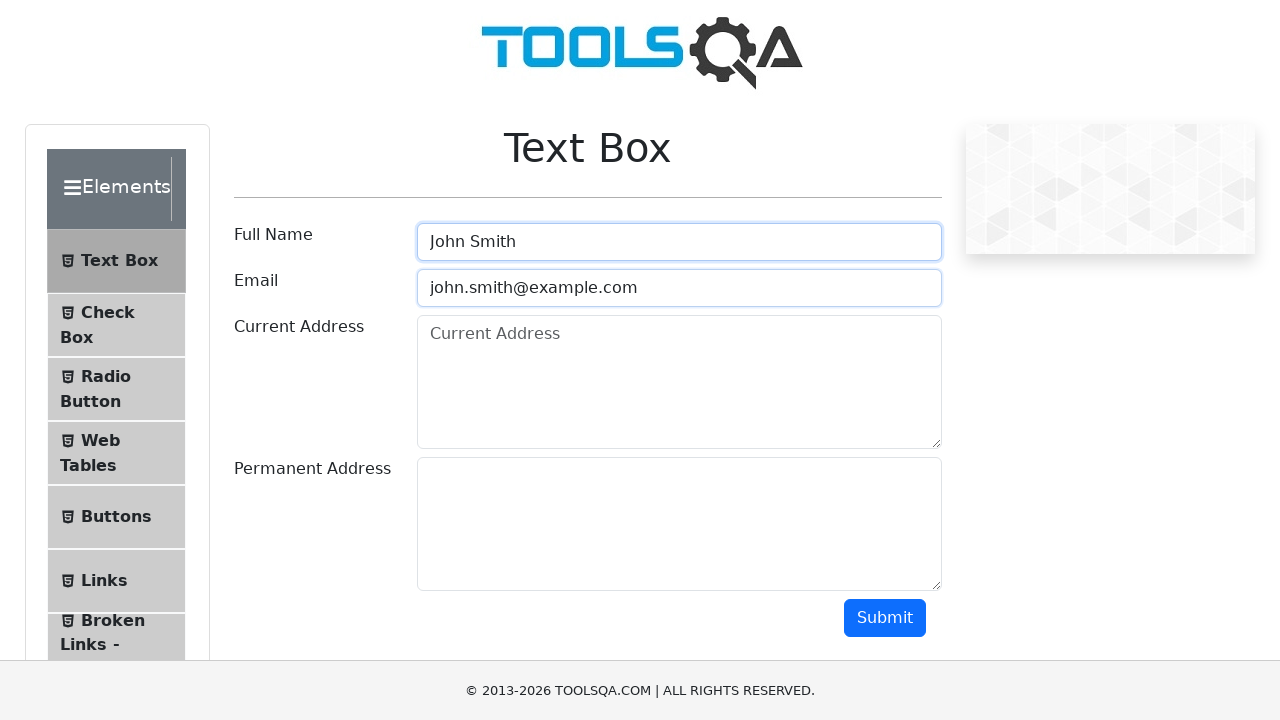

Filled in current address field with '456 Oak Street, Apartment 7B' on #currentAddress
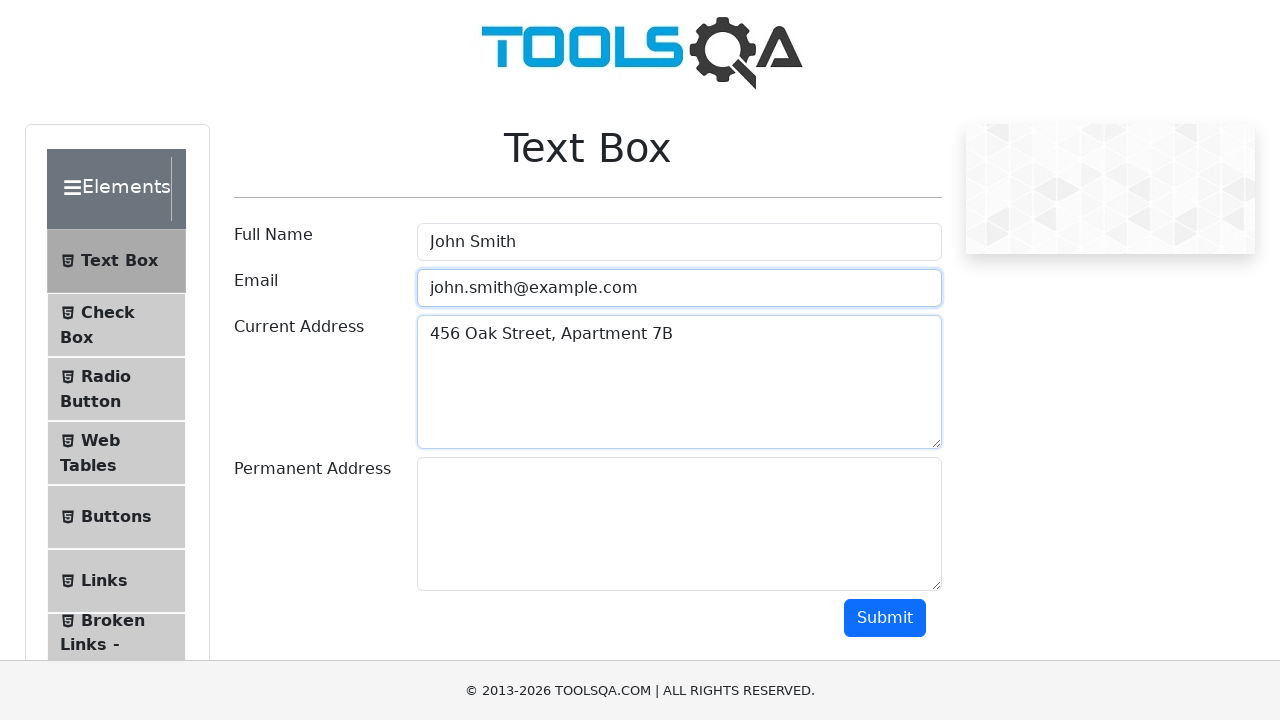

Filled in permanent address field with '789 Pine Avenue, Suite 200' on #permanentAddress
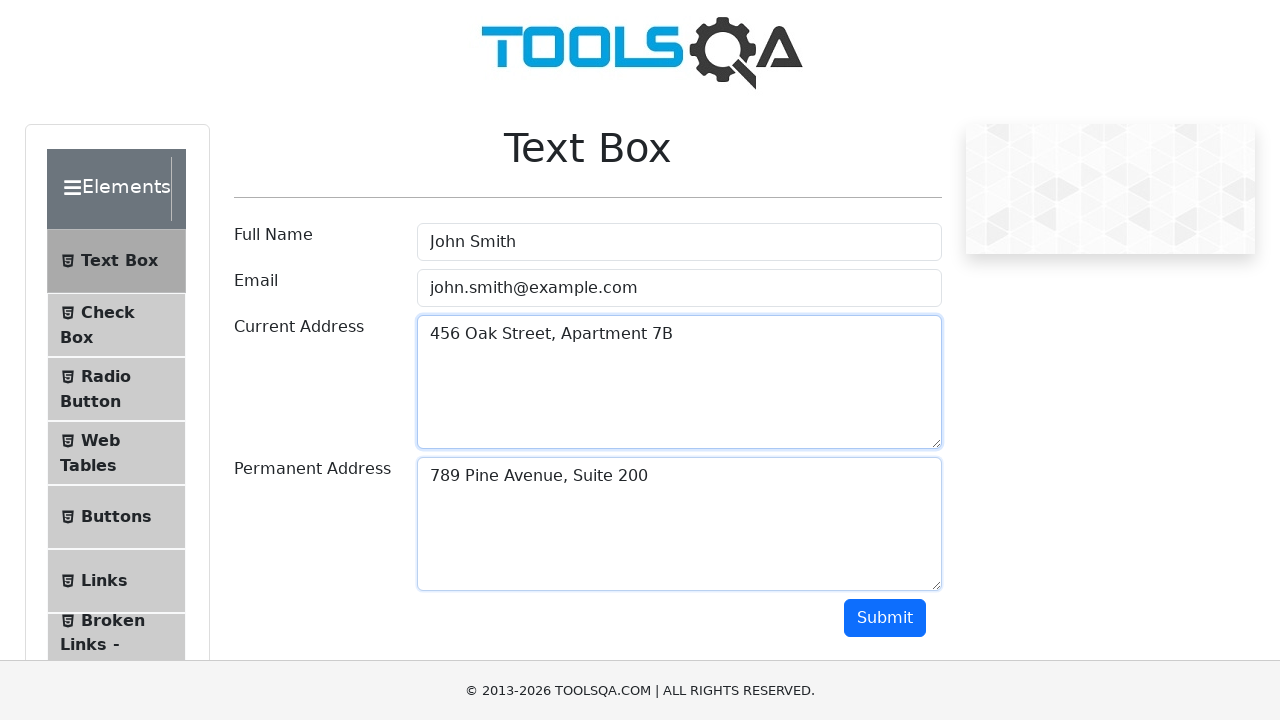

Clicked the submit button to submit the text box form at (885, 618) on #submit
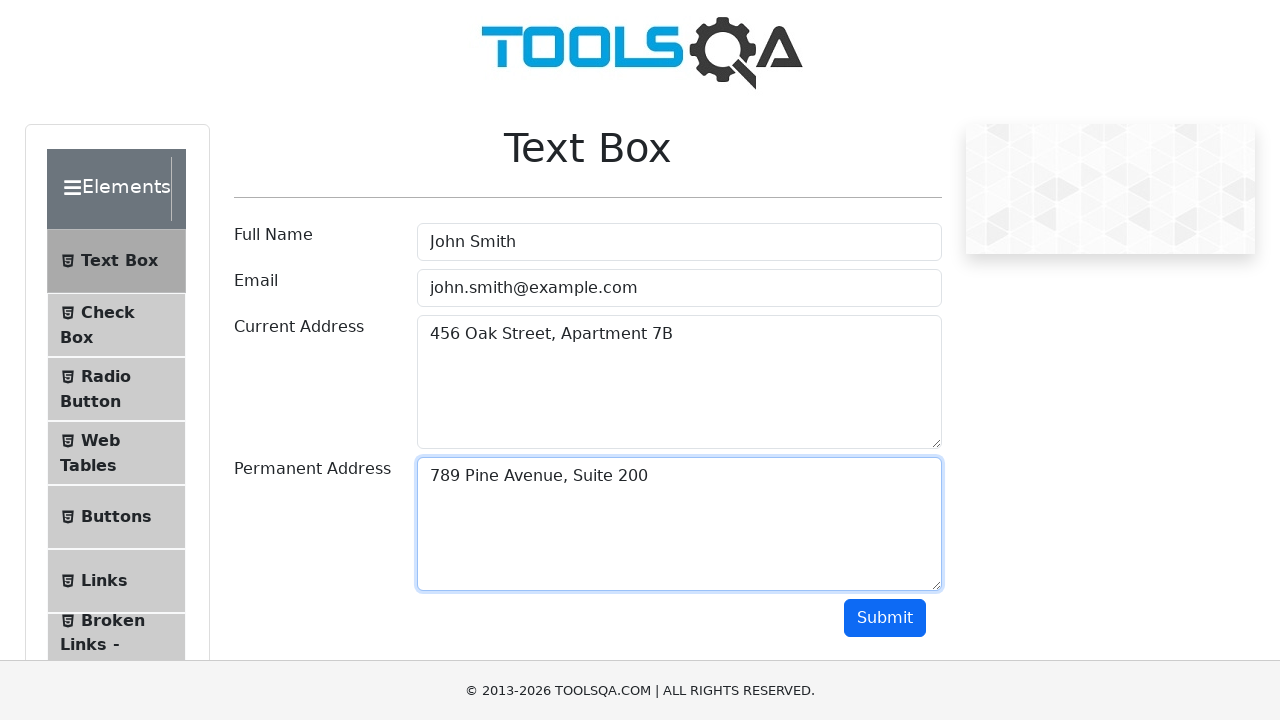

Waited 1 second for form submission to complete
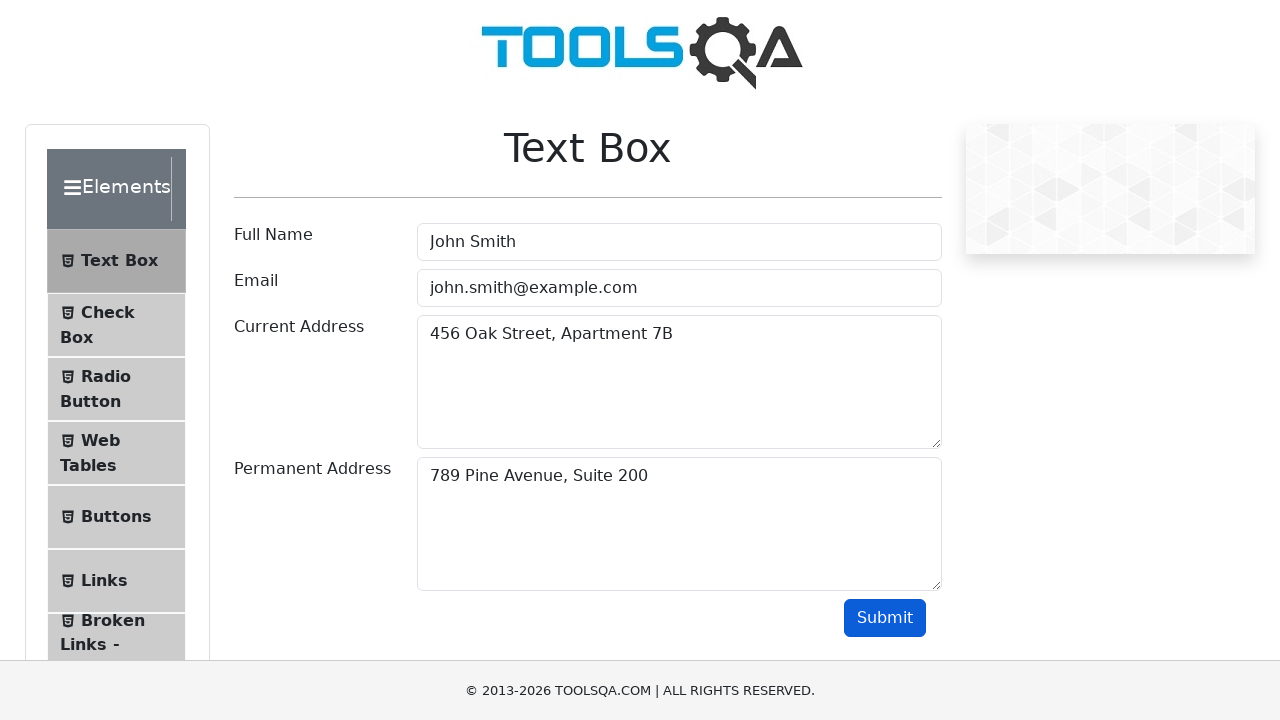

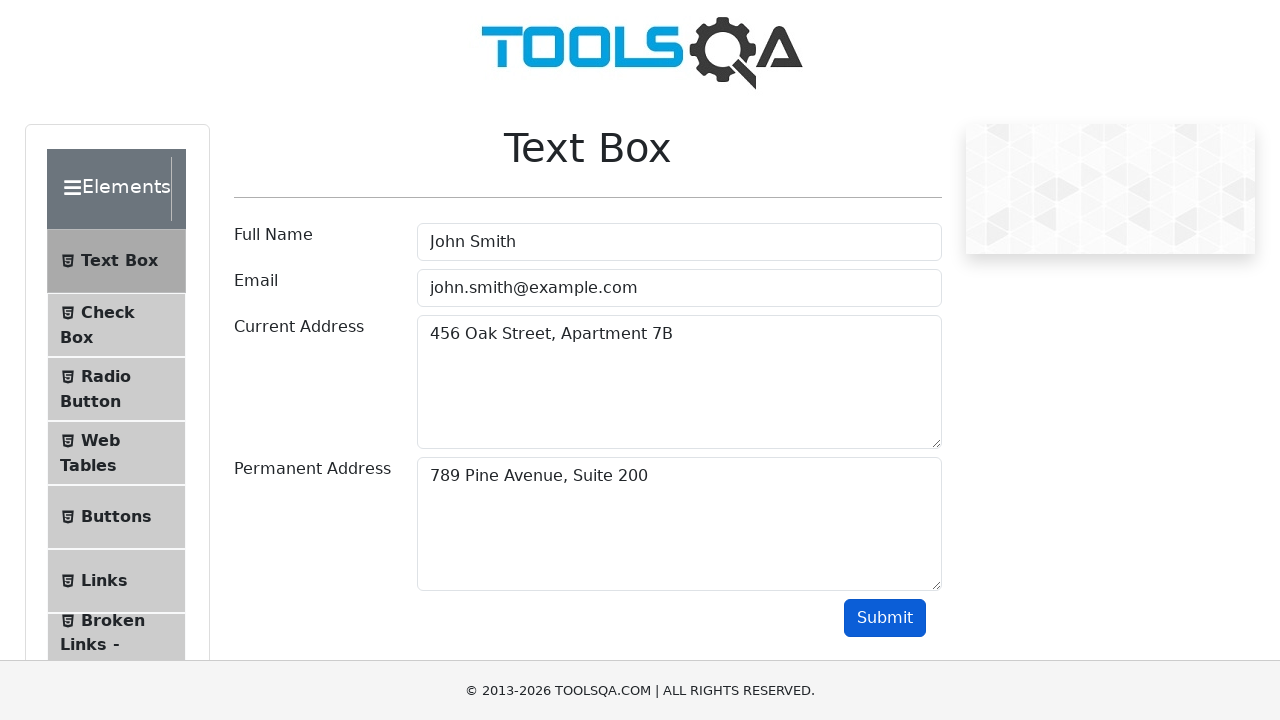